Tests jQuery UI menu interaction by switching to an iframe, clicking on a menu item, and hovering over a submenu item to verify menu functionality.

Starting URL: https://jqueryui.com/menu/#default

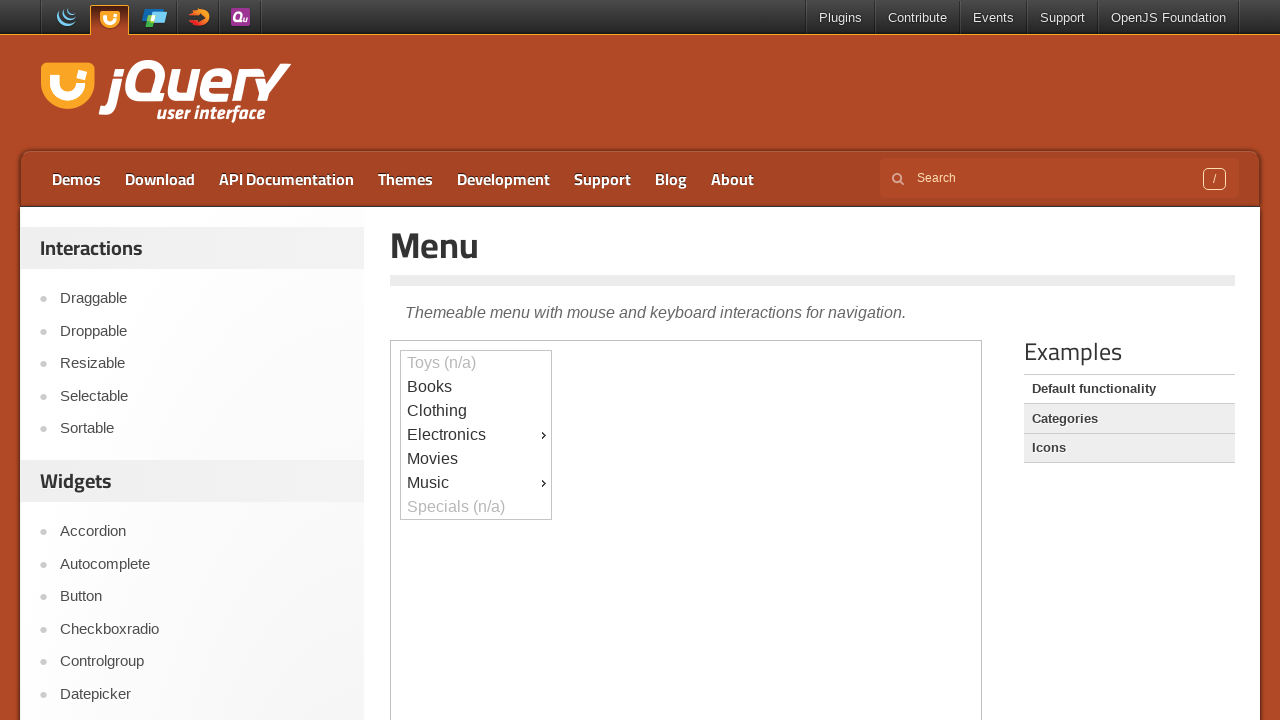

Set viewport to 1920x1080
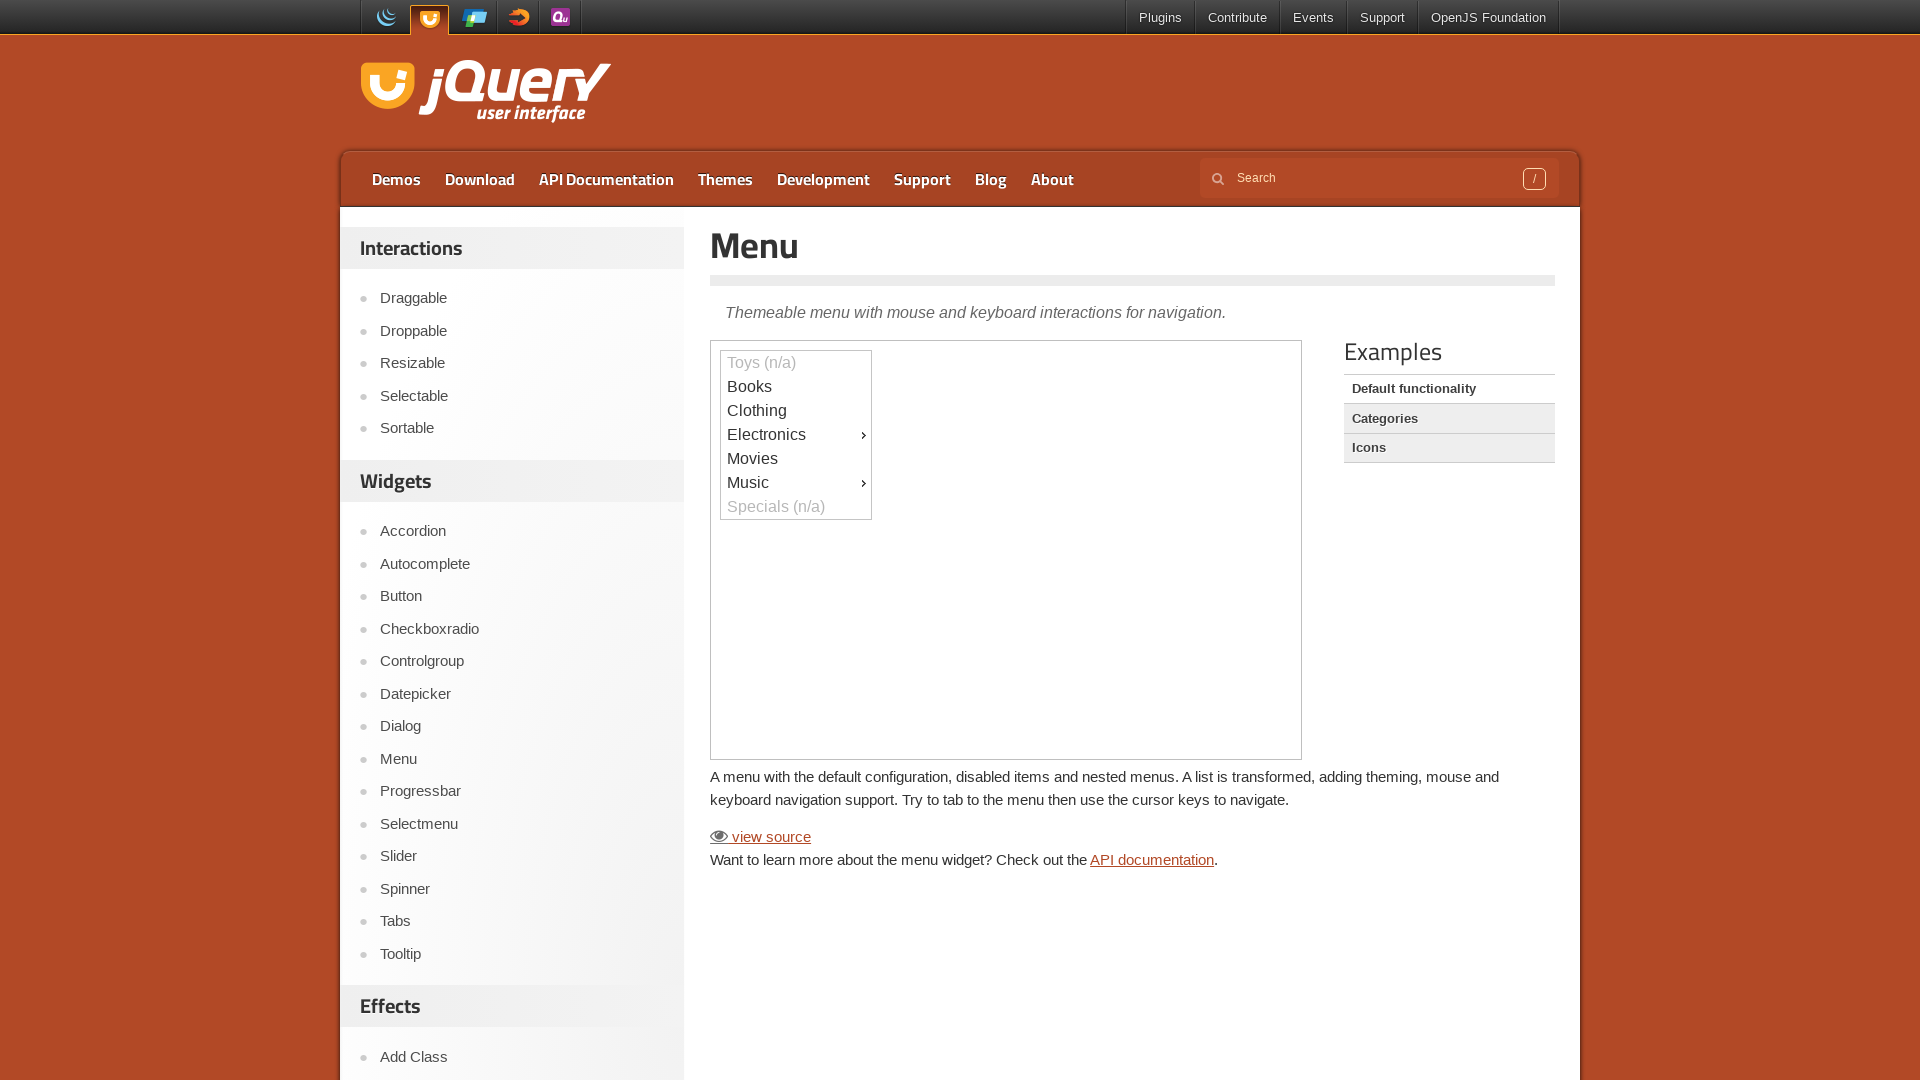

Located the content iframe
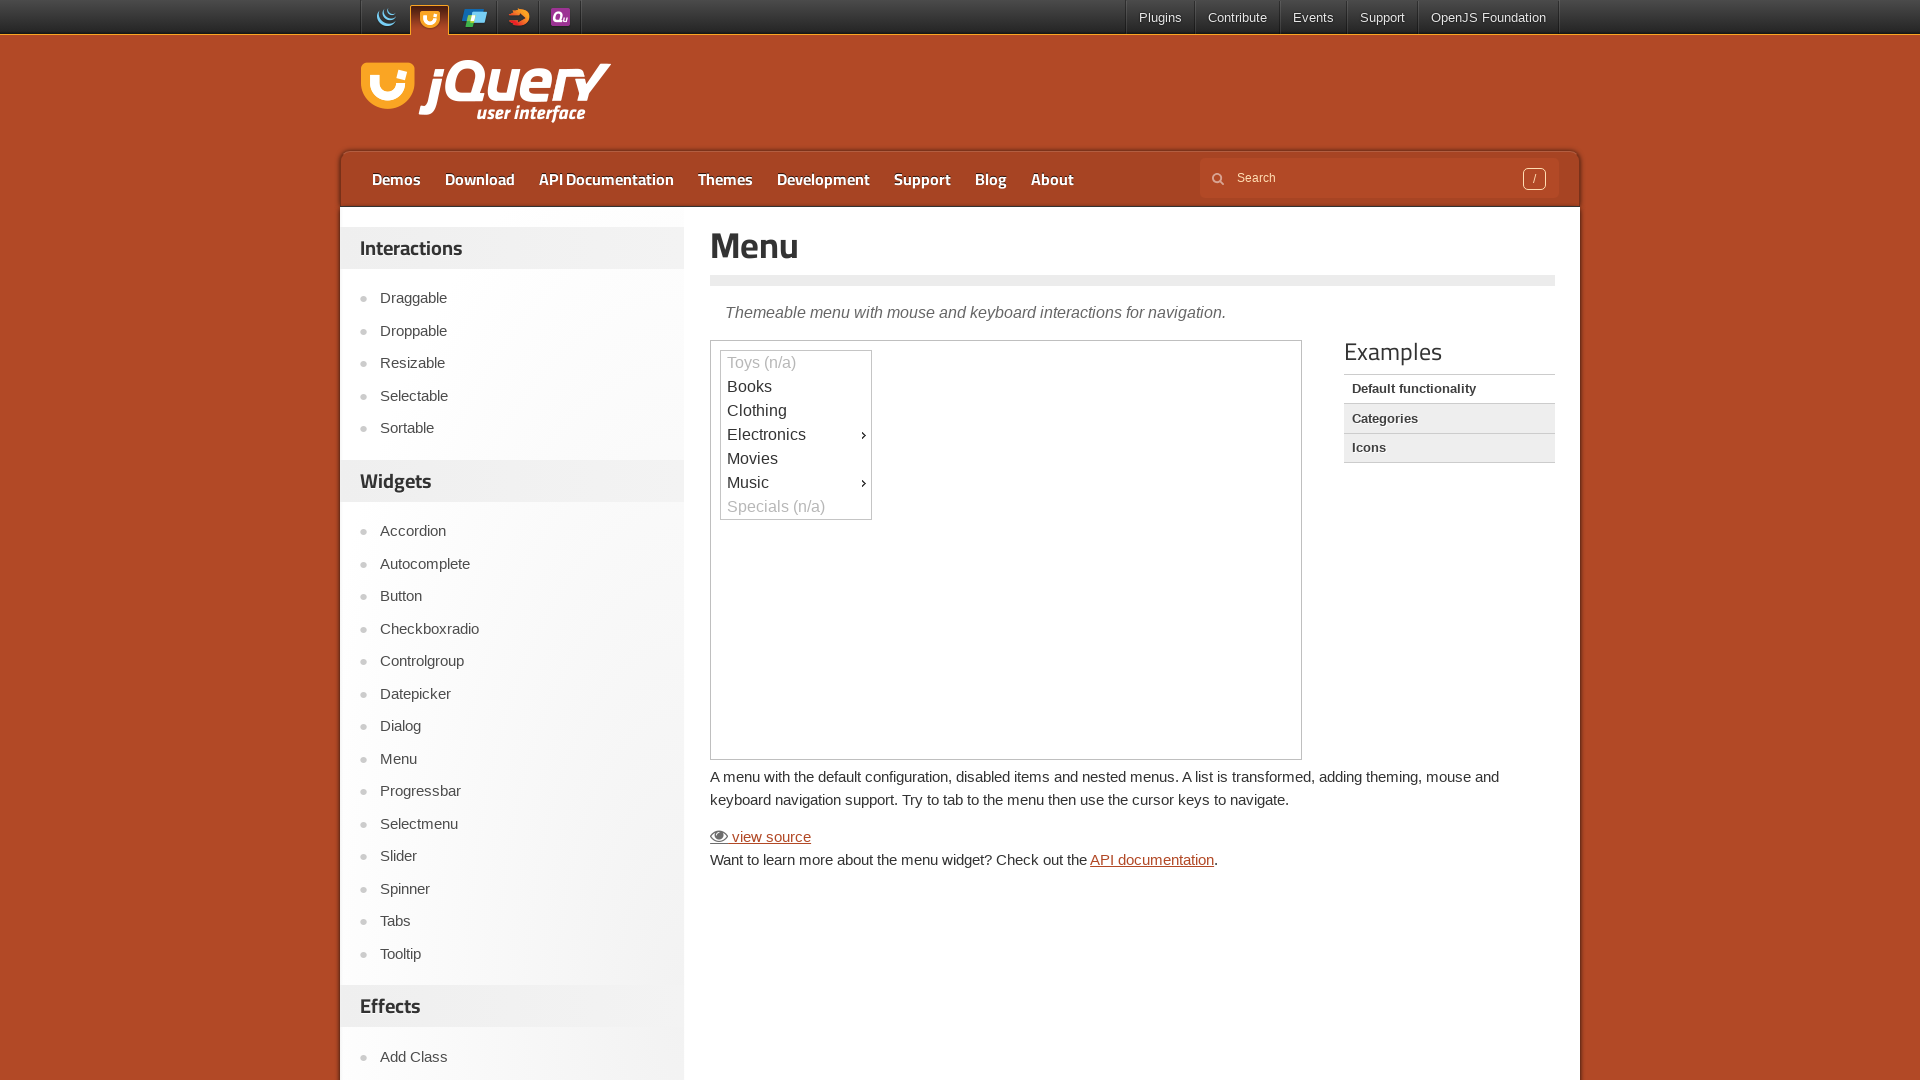

Clicked on the Electronics menu item at (796, 435) on #content iframe >> internal:control=enter-frame >> xpath=//div[@id='ui-id-4']
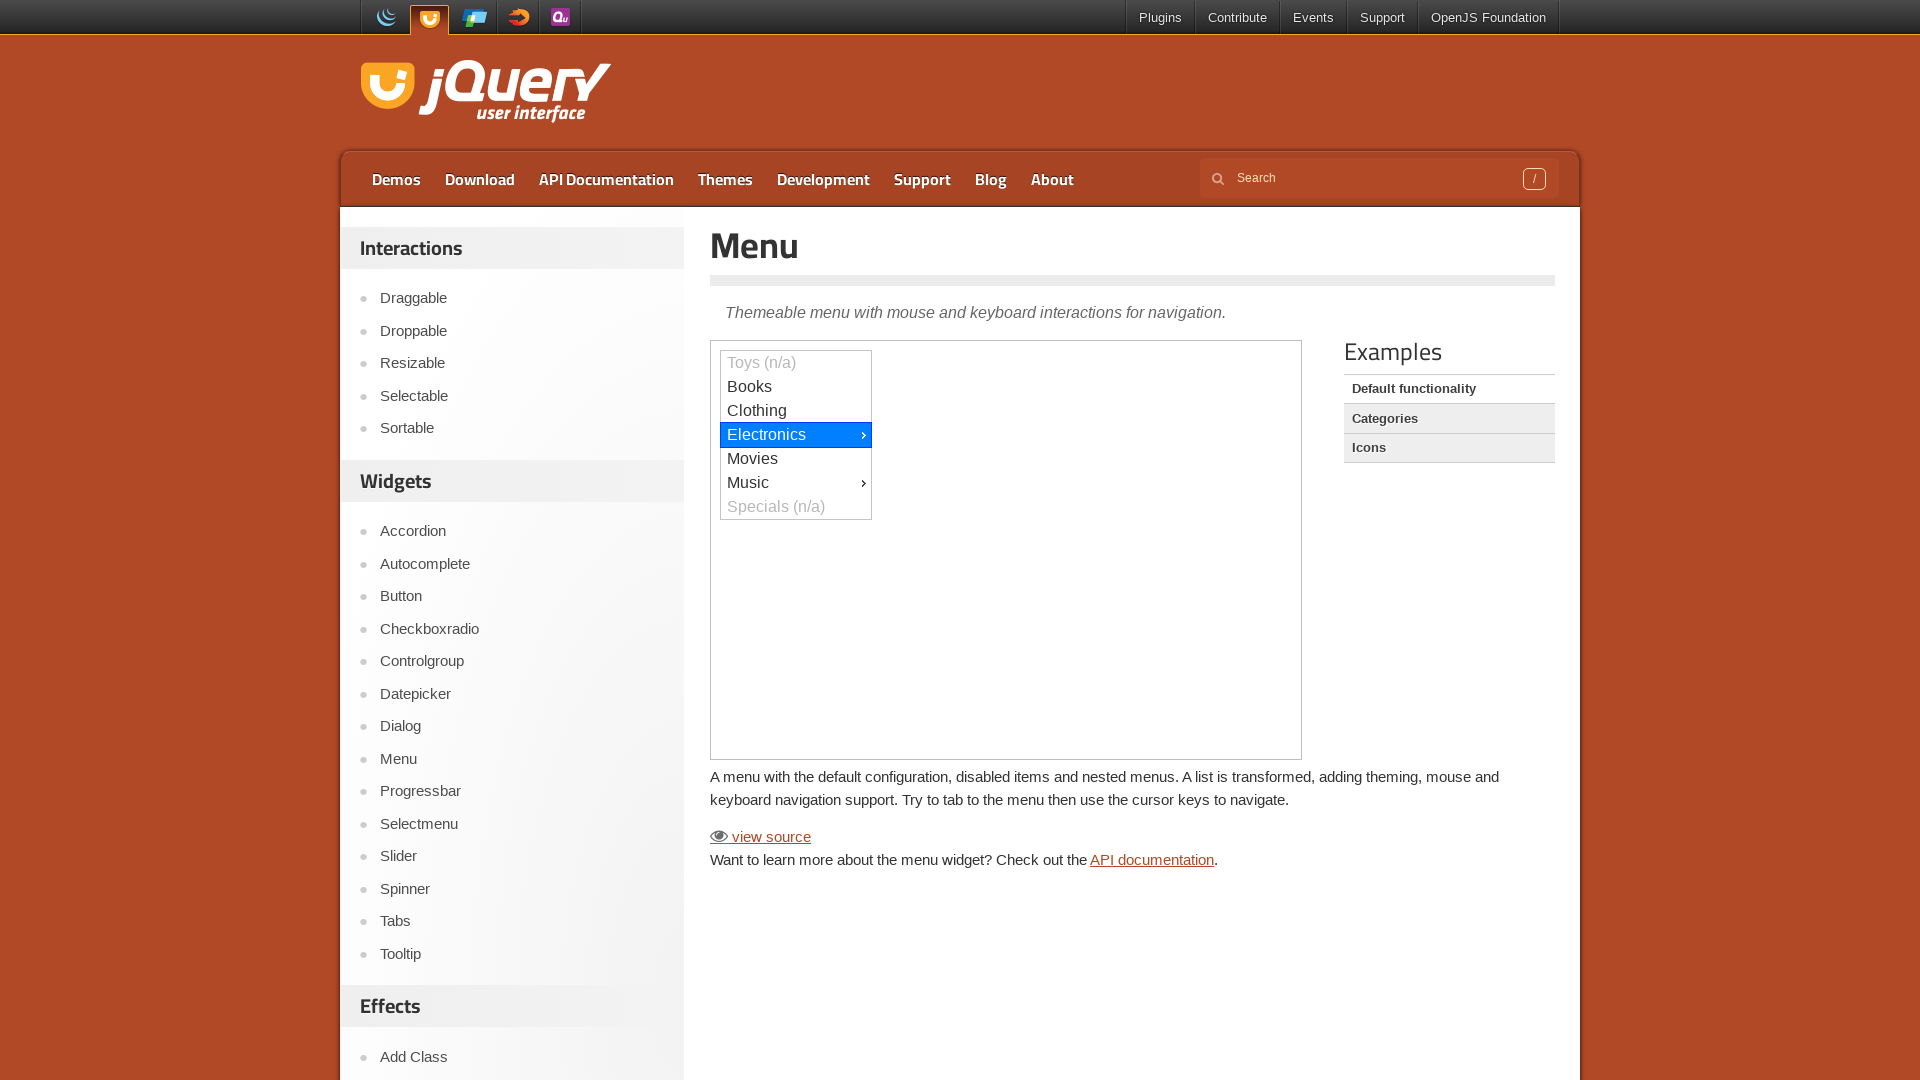

Waited 1000ms for menu to expand
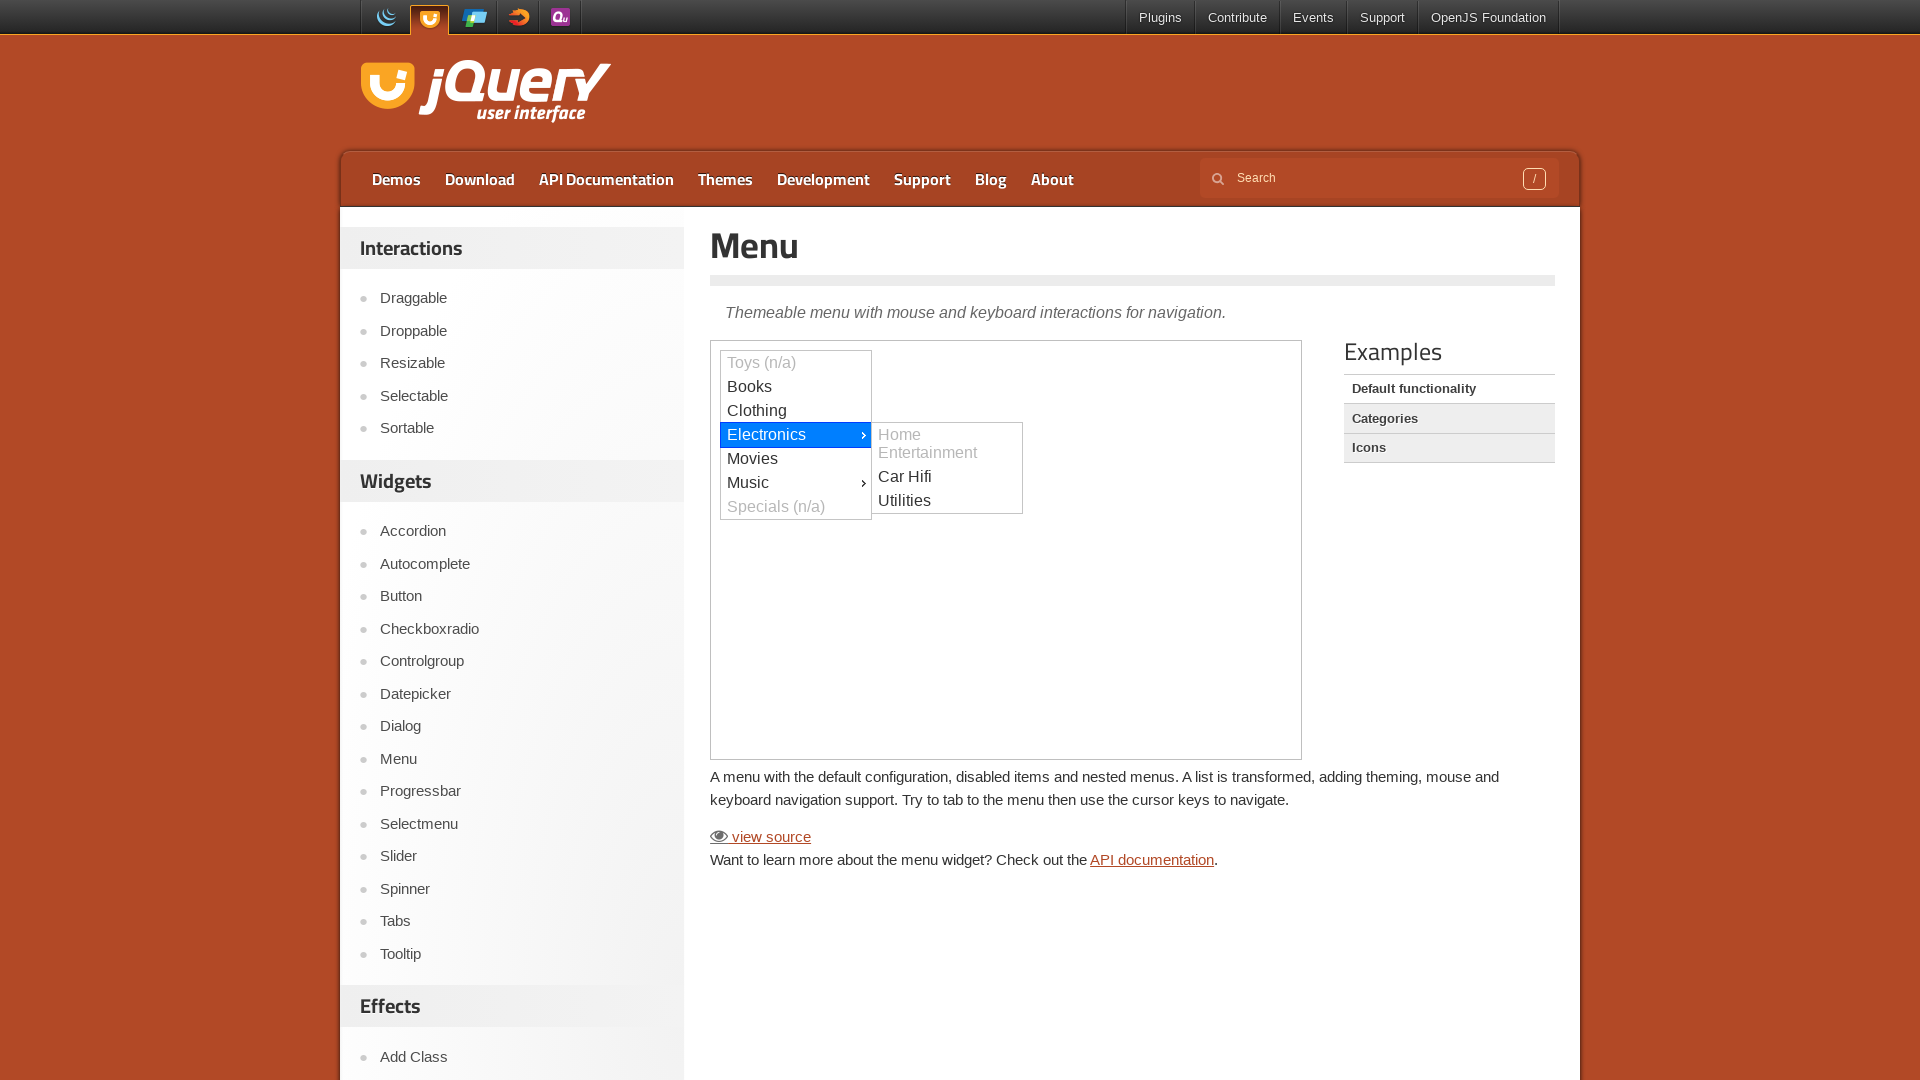

Hovered over the Utility submenu item at (947, 501) on #content iframe >> internal:control=enter-frame >> xpath=//div[@id='ui-id-7']
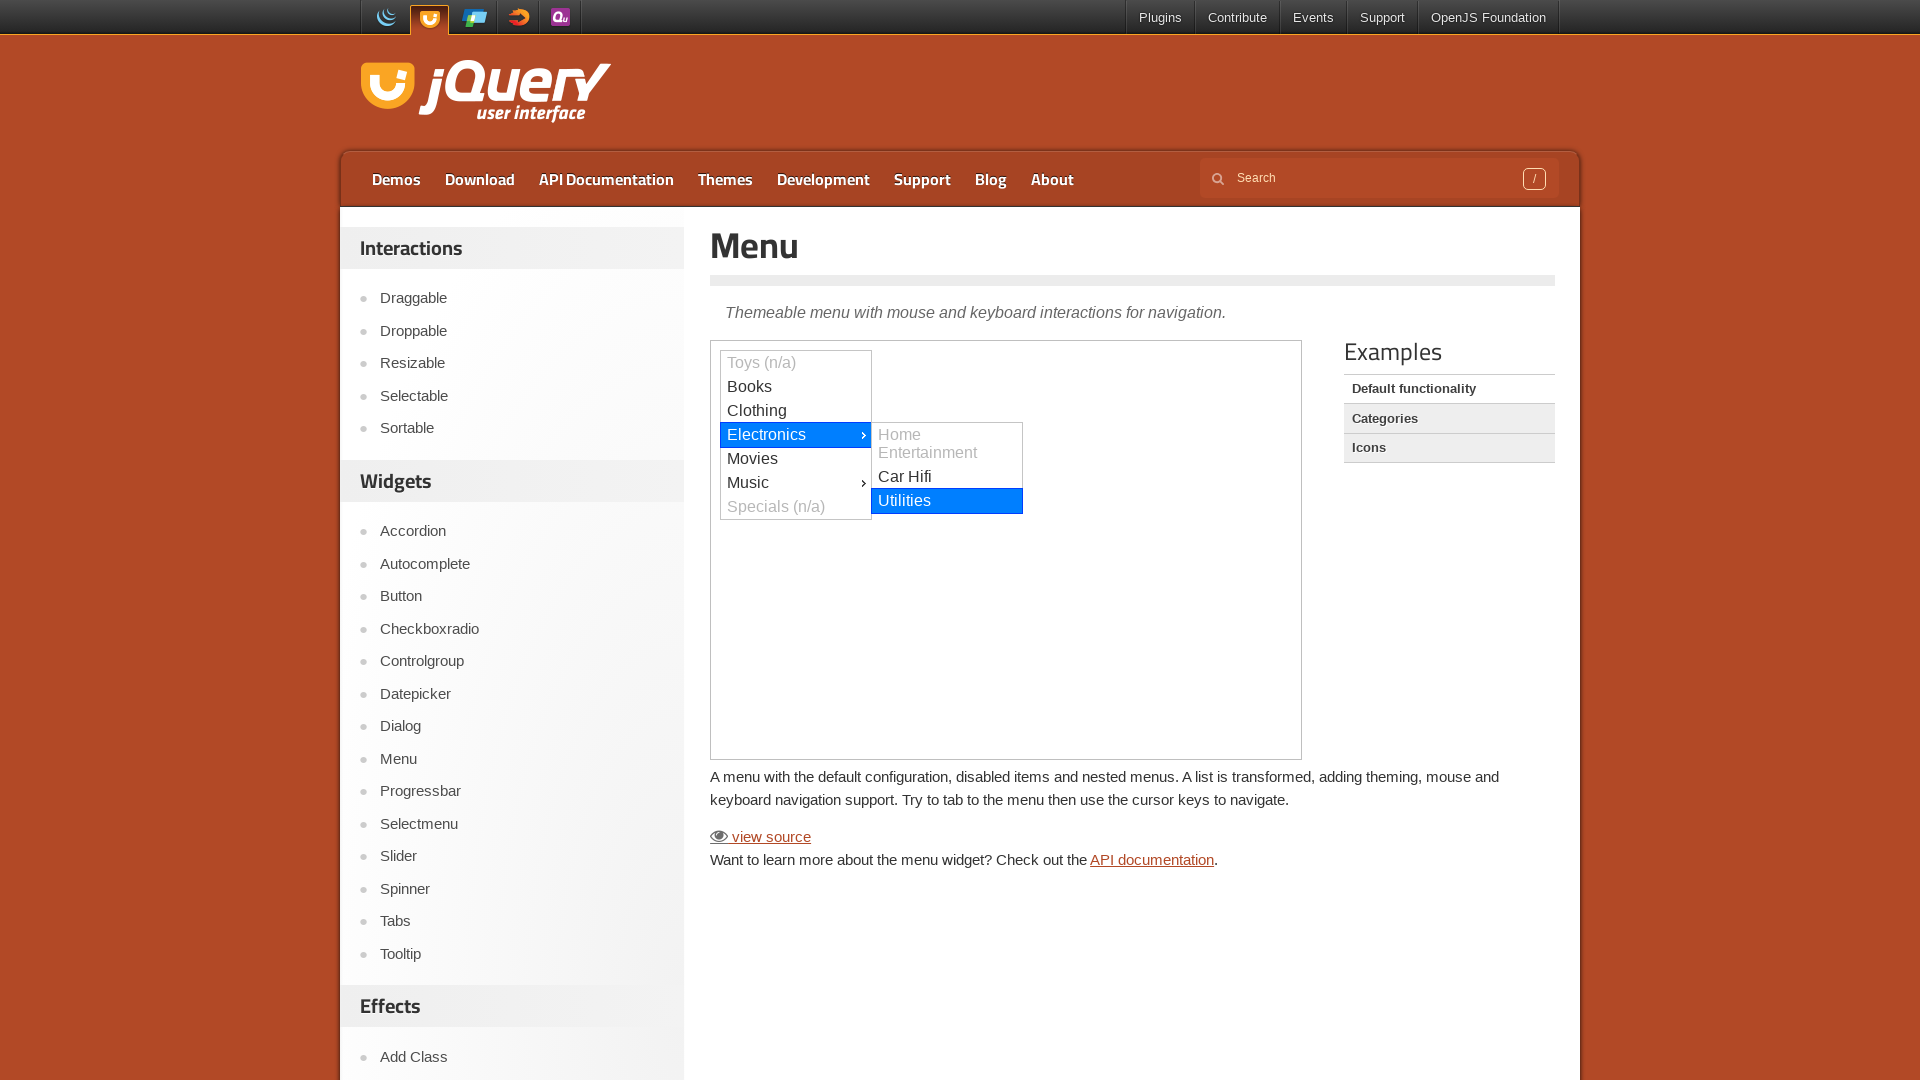

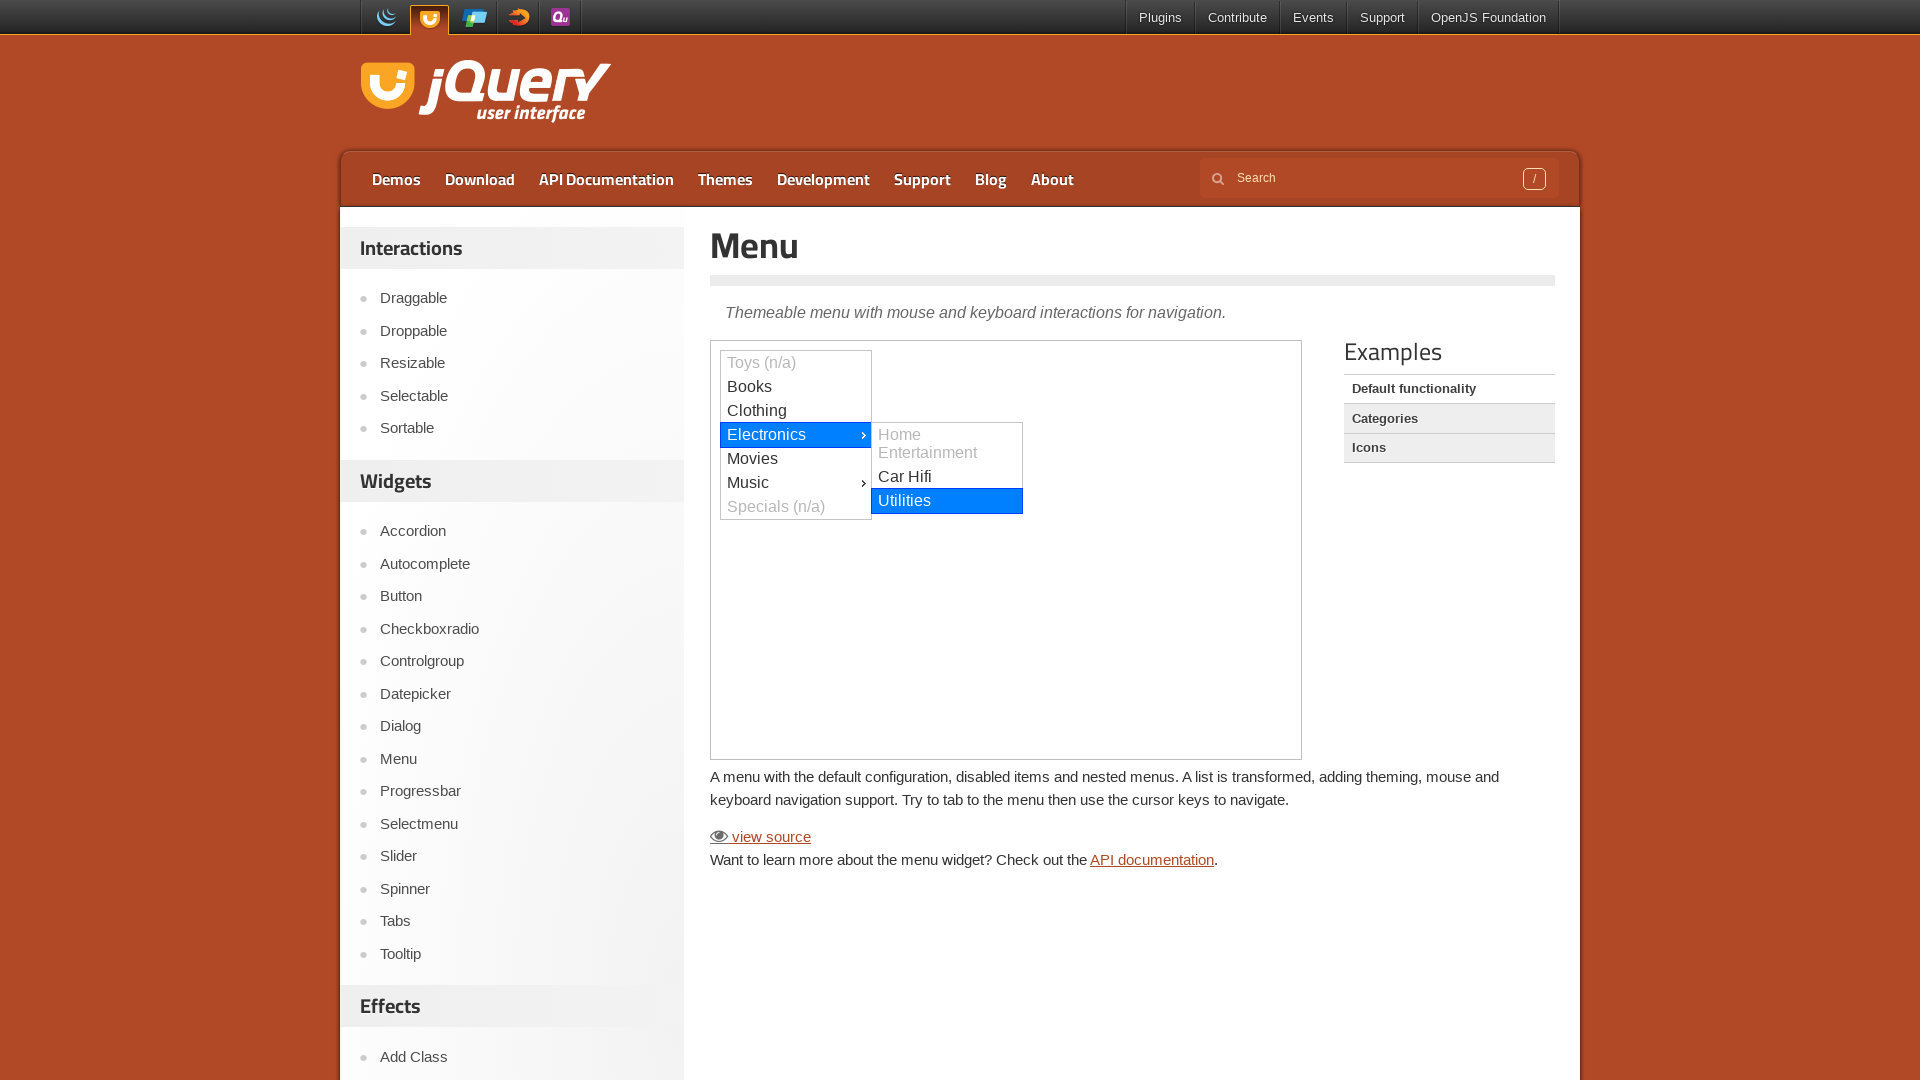